Fills the time fields with current hour and minute values

Starting URL: https://docs.google.com/forms/d/e/1FAIpQLSep9LTMntH5YqIXa5nkiPKSs283kdwitBBhXWyZdAS-e4CxBQ/viewform

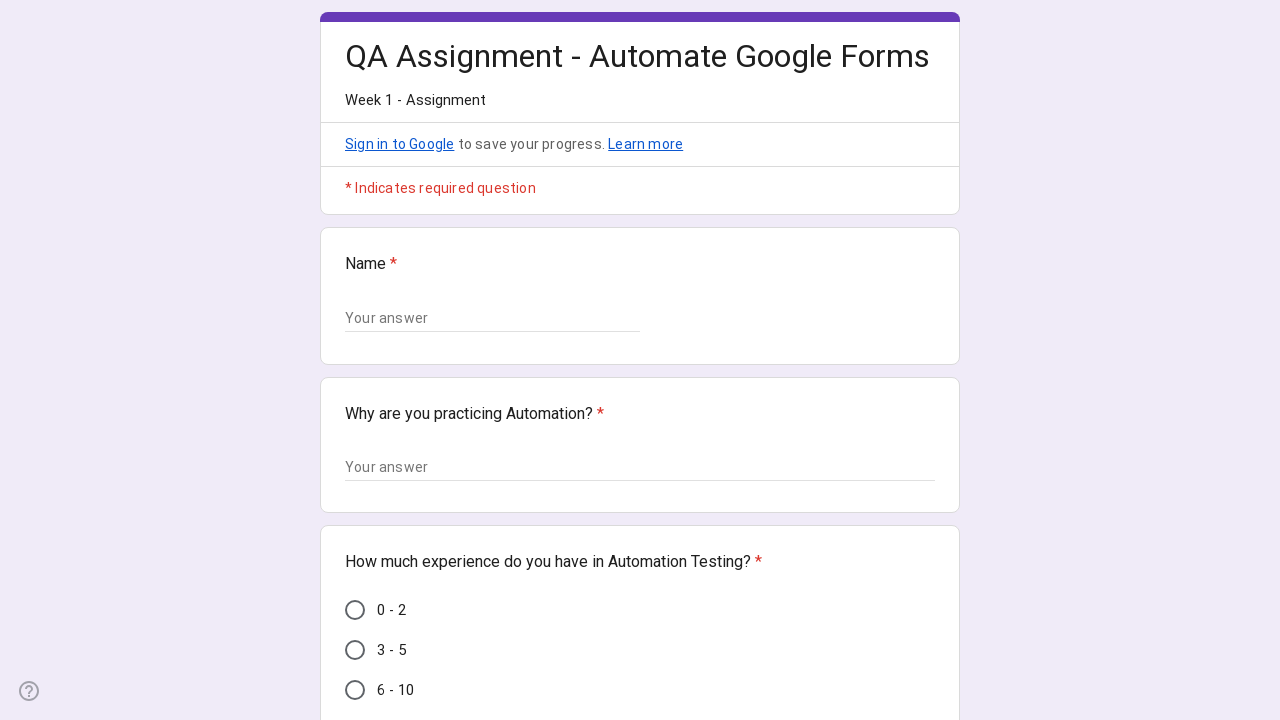

Navigated to Google Form
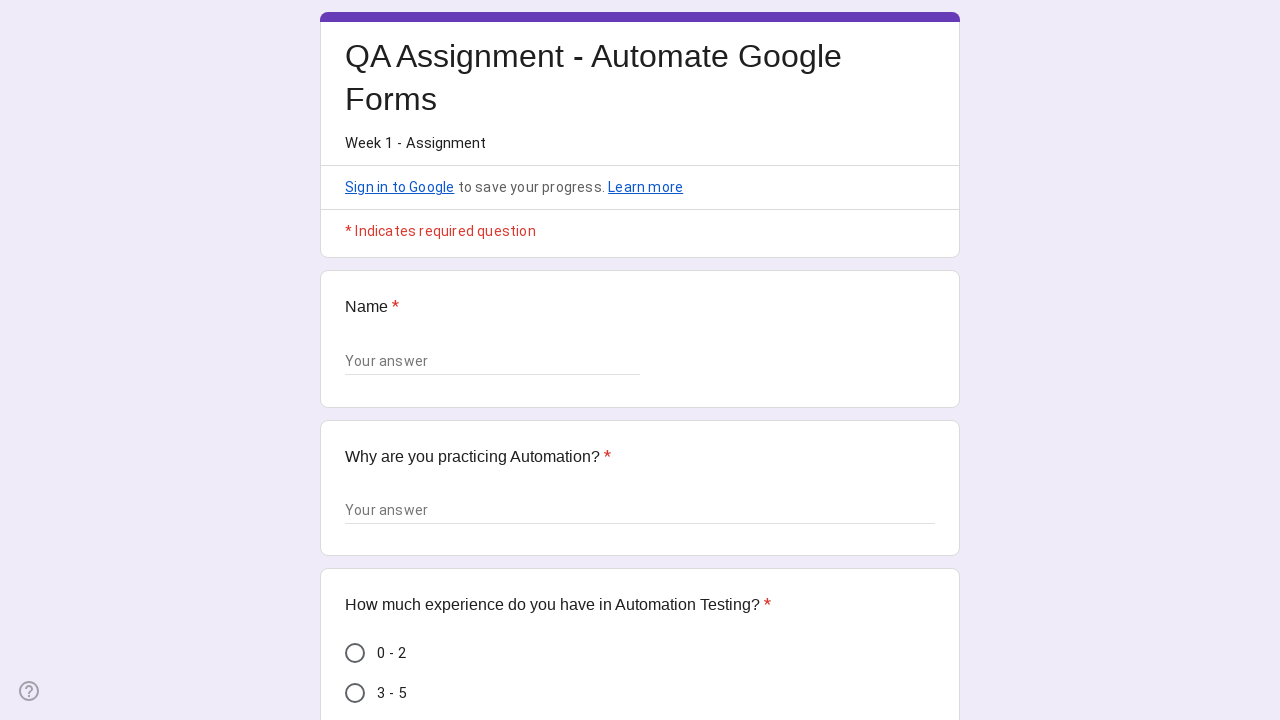

Retrieved current time - hour: 05, minute: 41
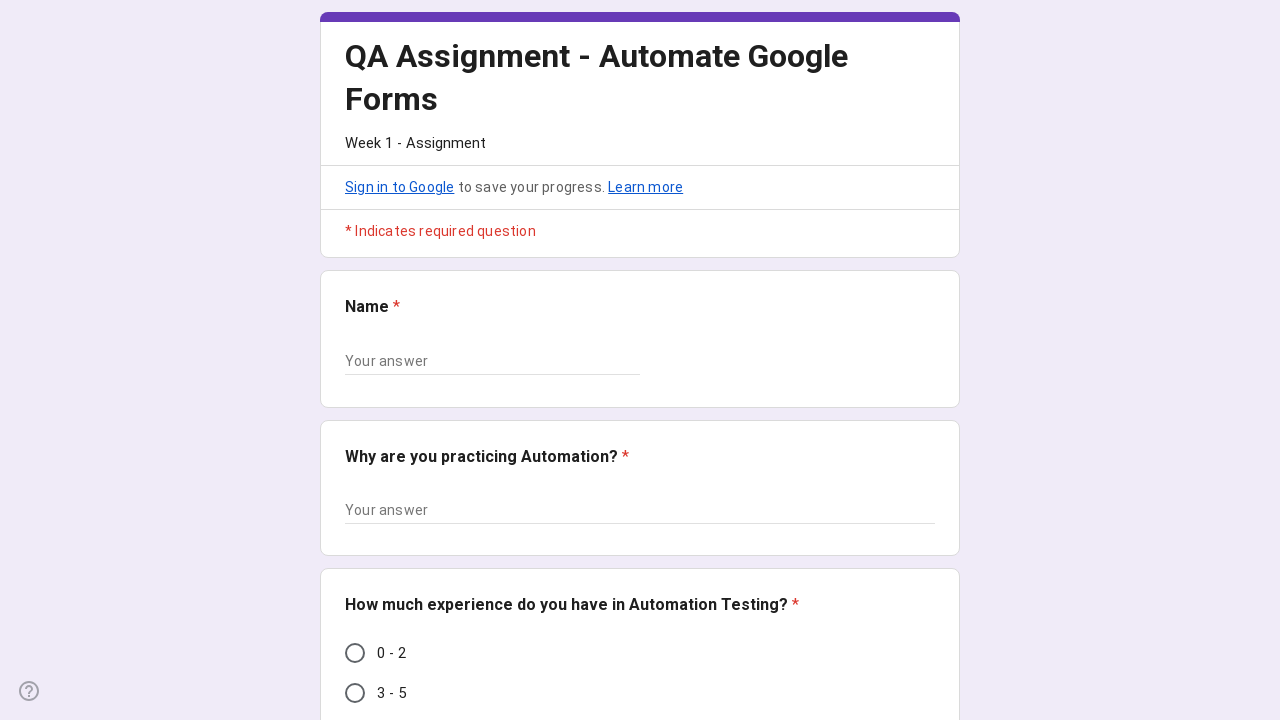

Located hour input field
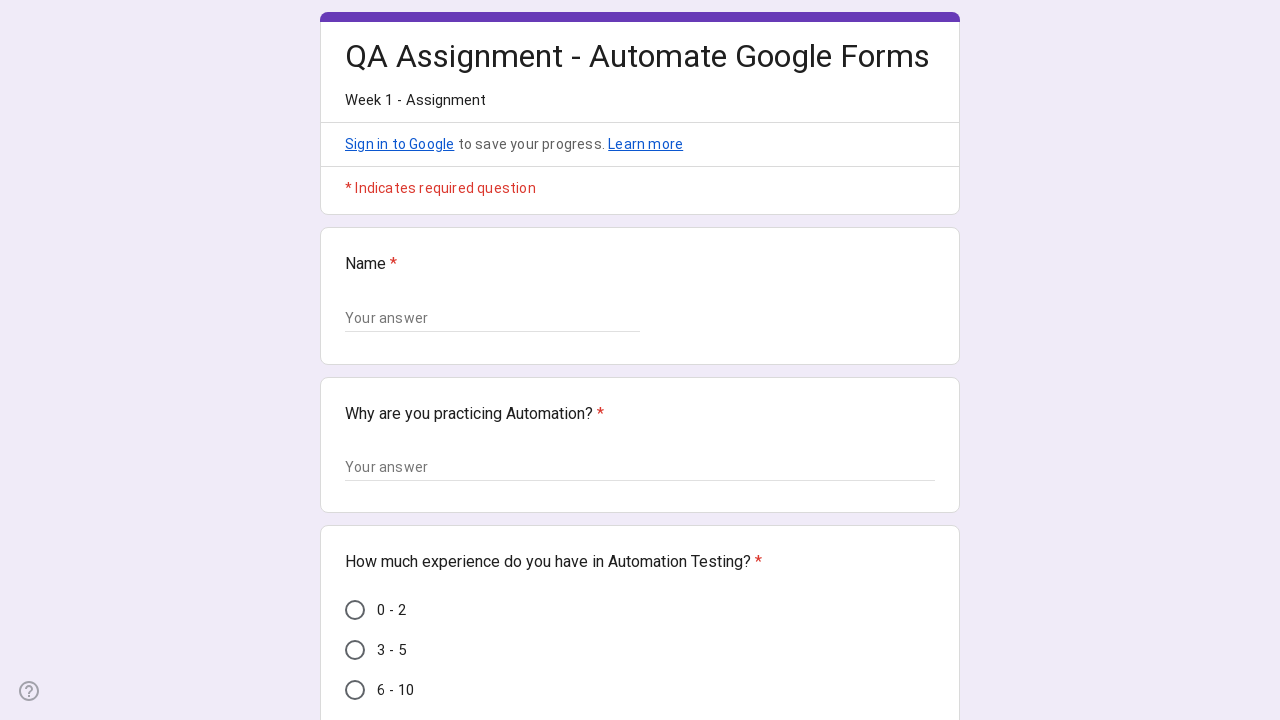

Filled hour field with value: 05 on xpath=//input[@aria-label='Hour']
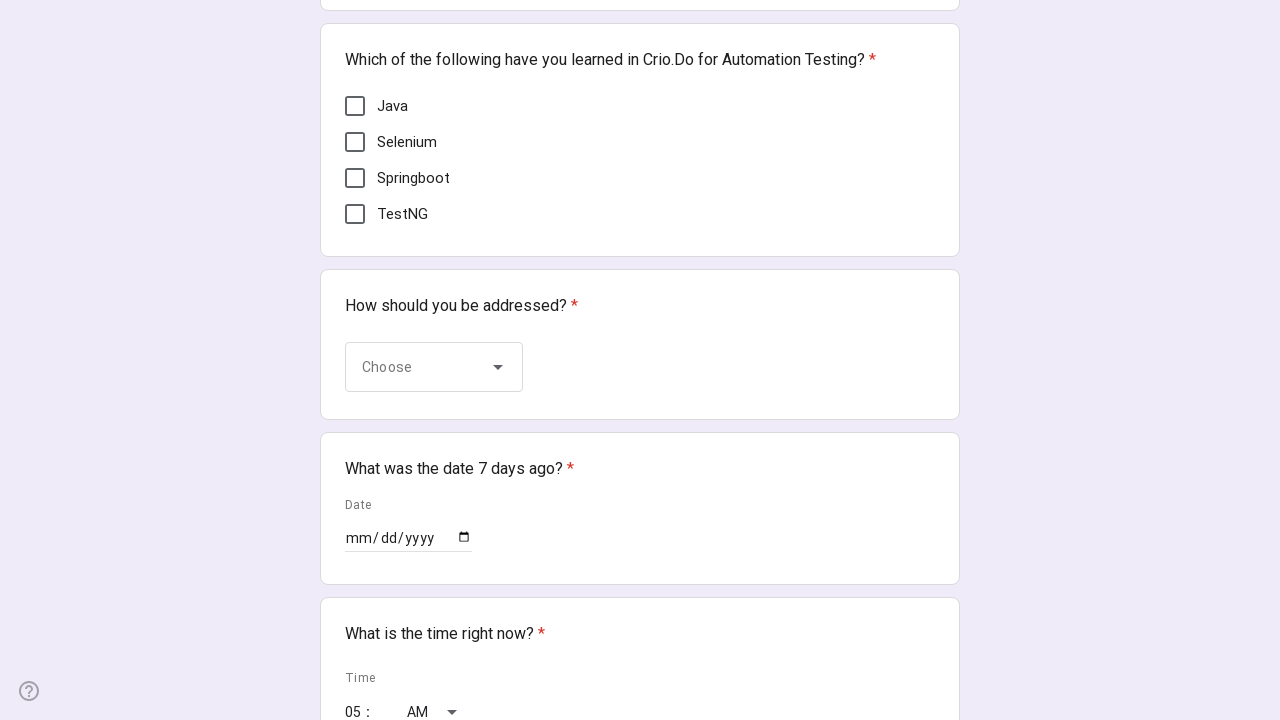

Located minute input field
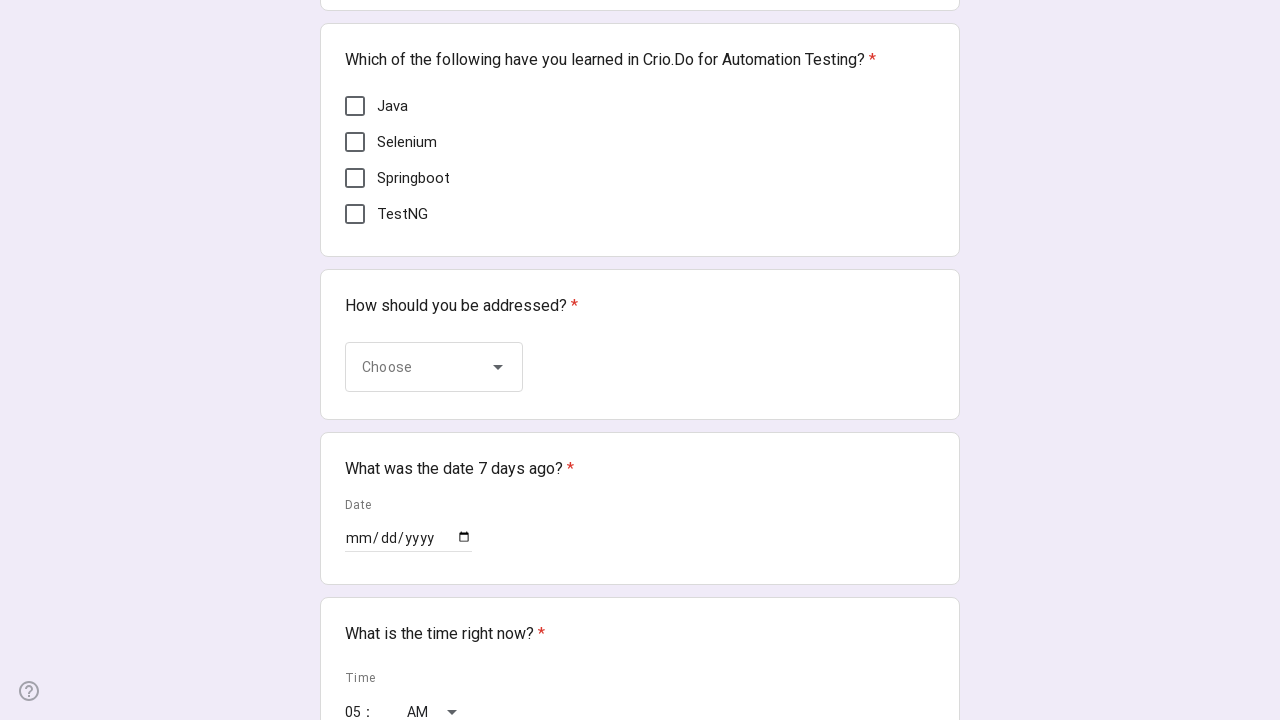

Filled minute field with value: 41 on xpath=//input[@aria-label='Minute']
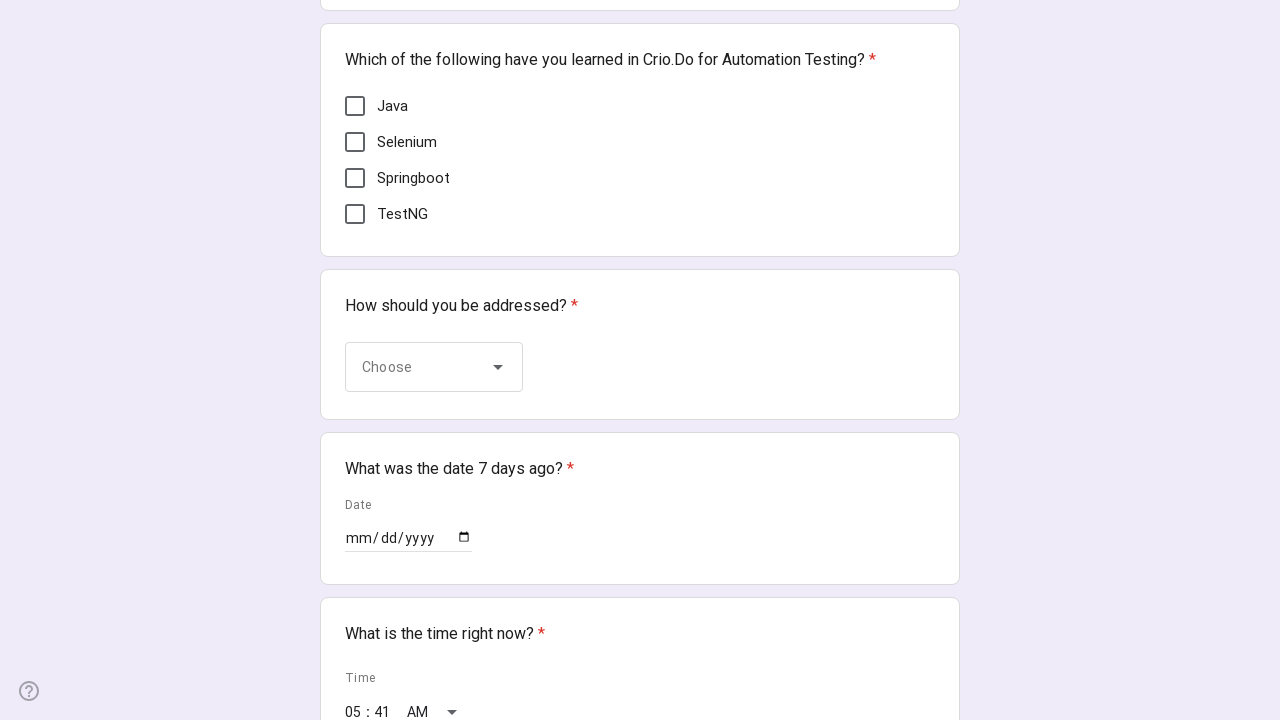

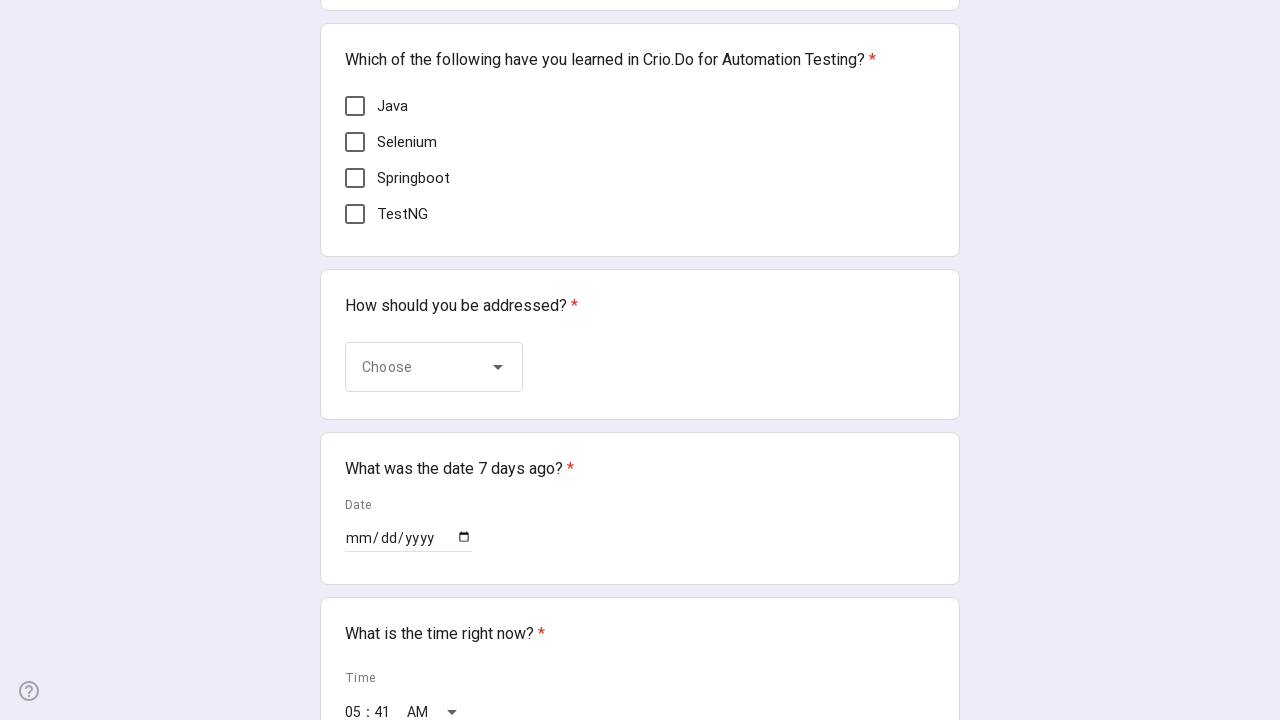